Navigates to a table and selects checkboxes for specific rows identified by text content in adjacent cells

Starting URL: https://www.hyrtutorials.com/p/add-padding-to-containers.html

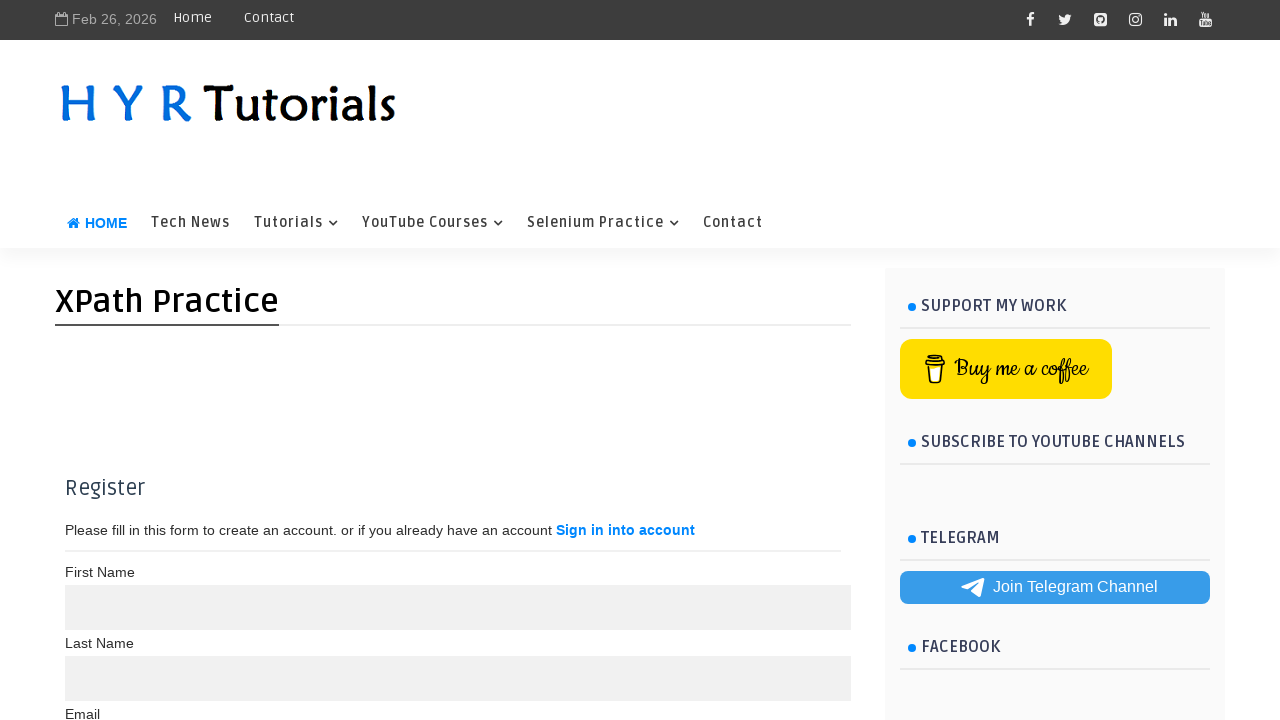

Clicked checkbox for Helen Bennett row at (84, 528) on xpath=//td[text()='Helen Bennett']//preceding-sibling::td//child::input
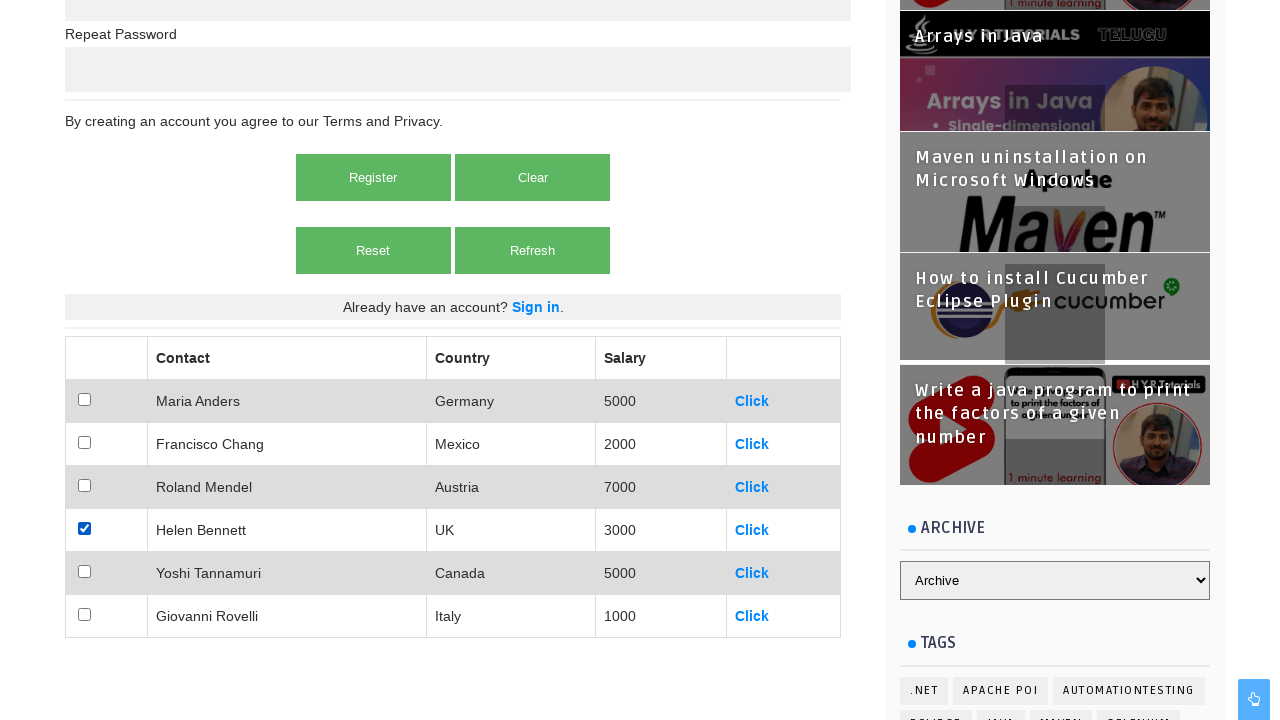

Clicked checkbox for Yoshi Tannamuri row at (84, 572) on xpath=//td[text()='Yoshi Tannamuri']//preceding-sibling::td//child::input
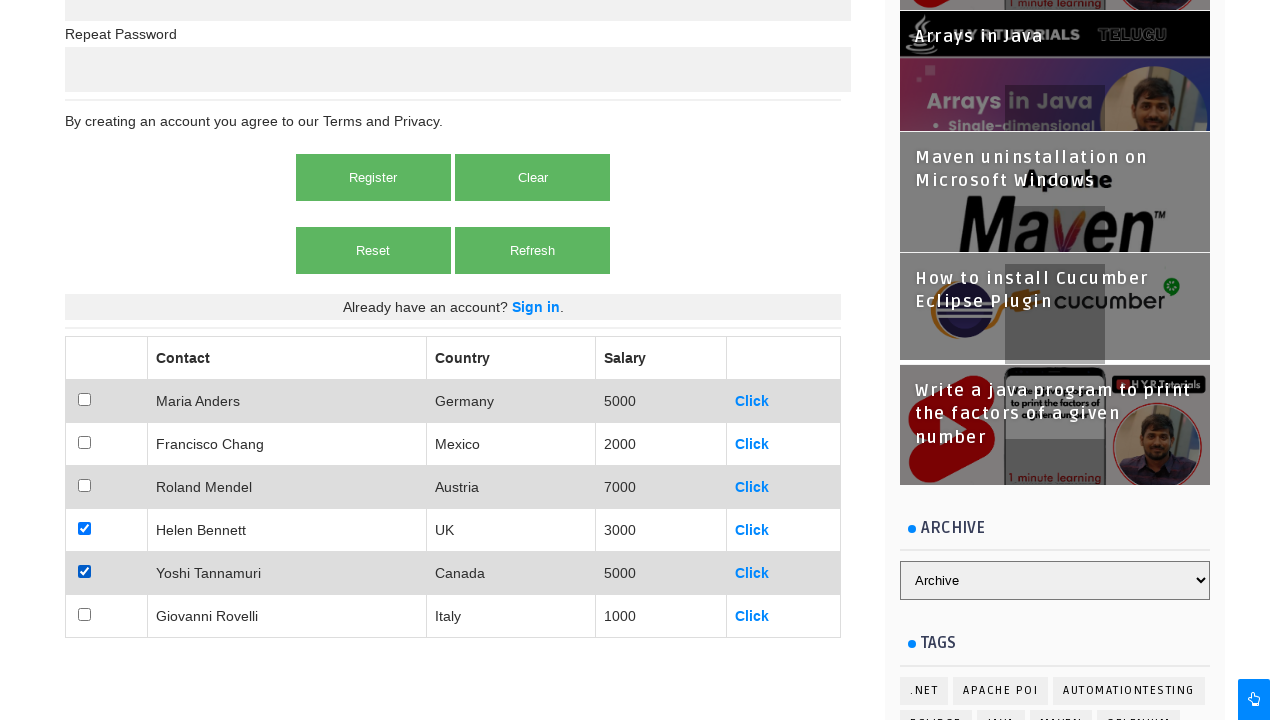

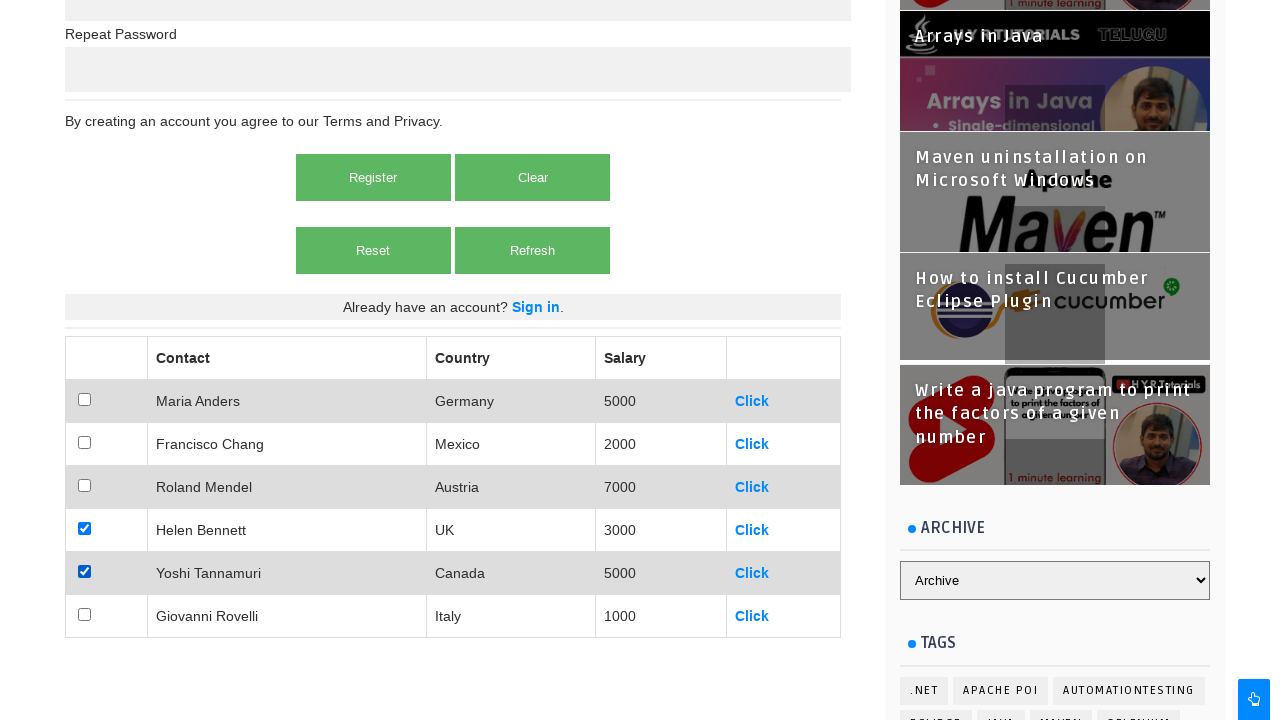